Tests a registration form by filling in first name, last name, and email fields, then submitting the form.

Starting URL: http://suninjuly.github.io/registration1.html

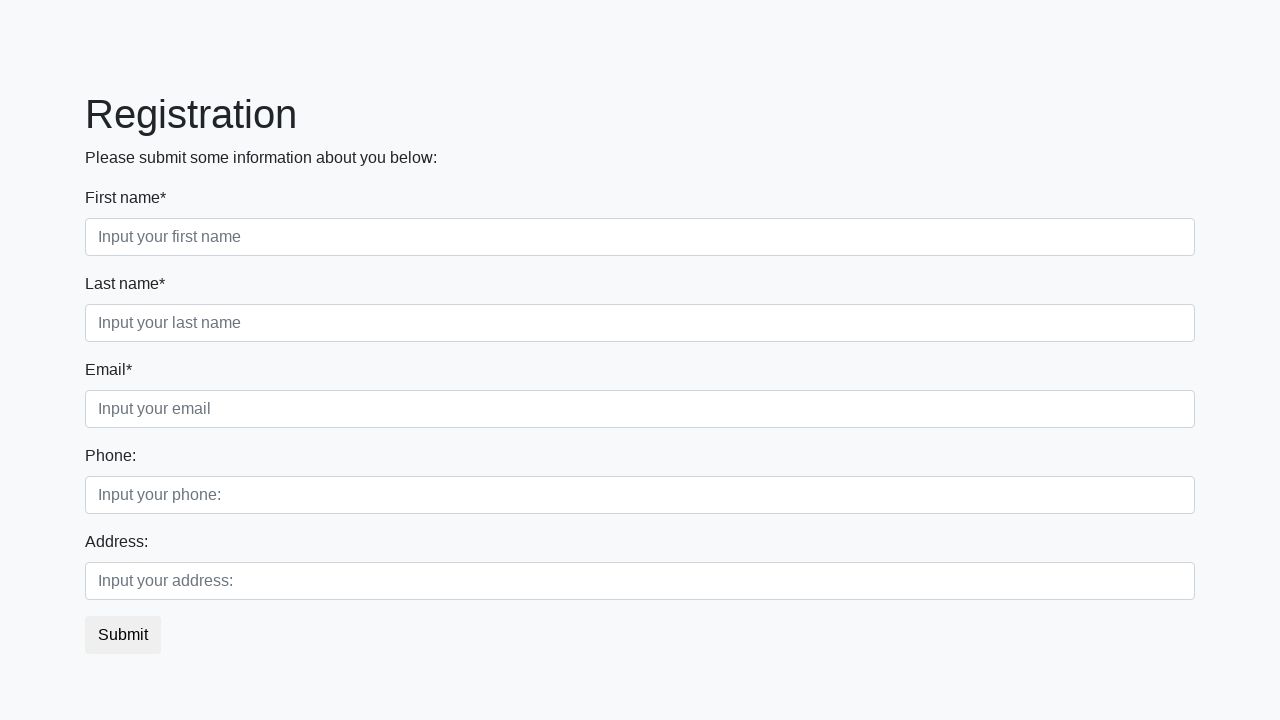

Filled first name field with 'Marcus' on //label[text()='First name*']/following-sibling::input
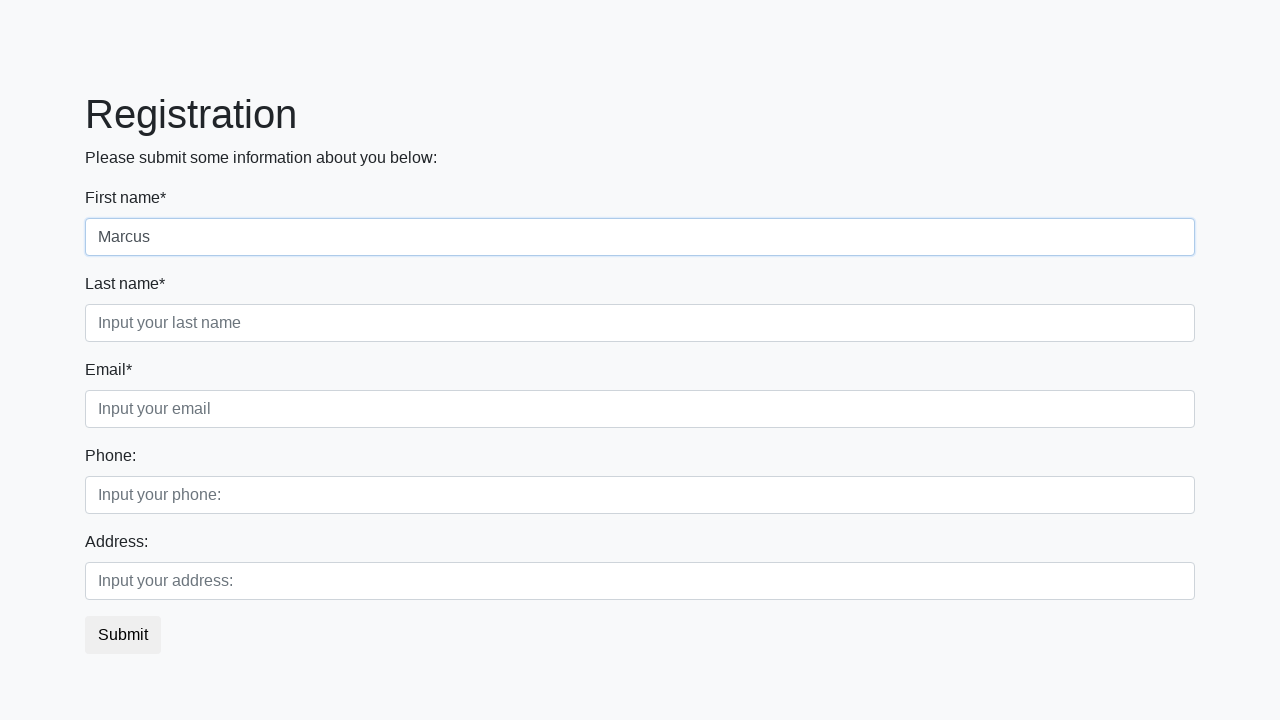

Filled last name field with 'Thompson' on //label[text()='Last name*']/following-sibling::input
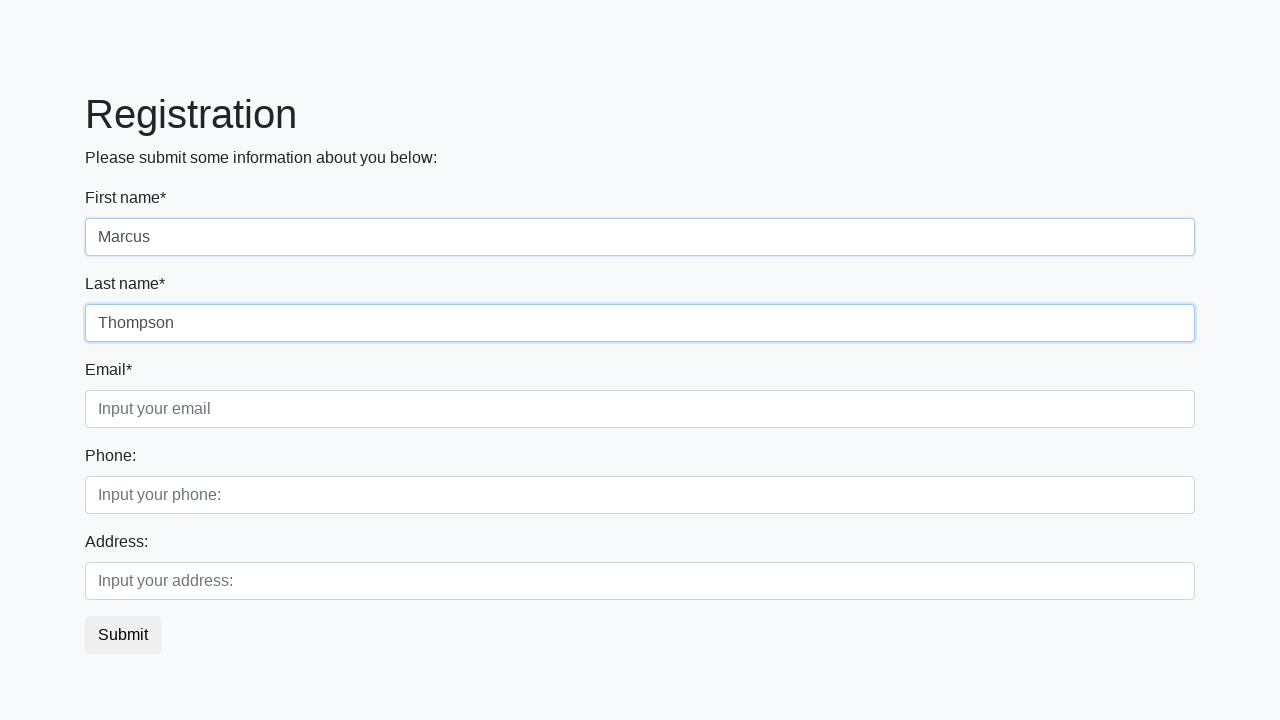

Filled email field with 'marcus.thompson@example.com' on //label[text()='Email*']/following-sibling::input
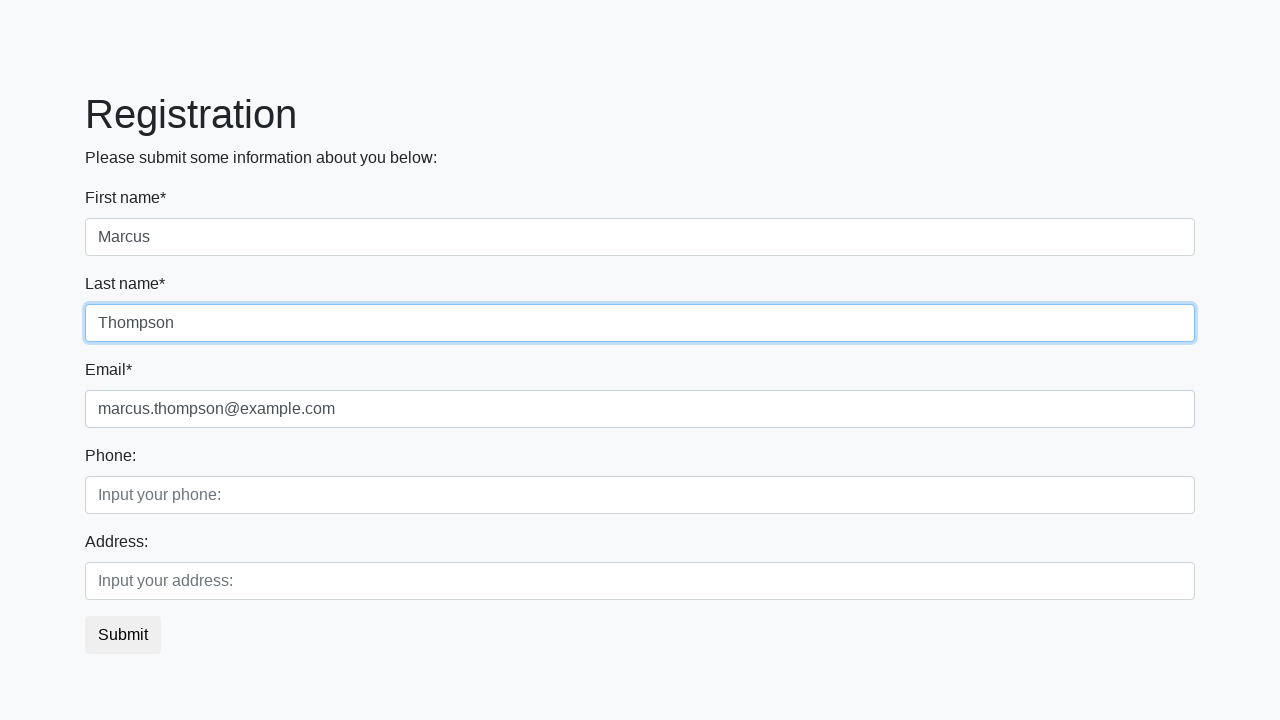

Clicked Submit button to submit registration form at (123, 635) on xpath=//button[text()='Submit']
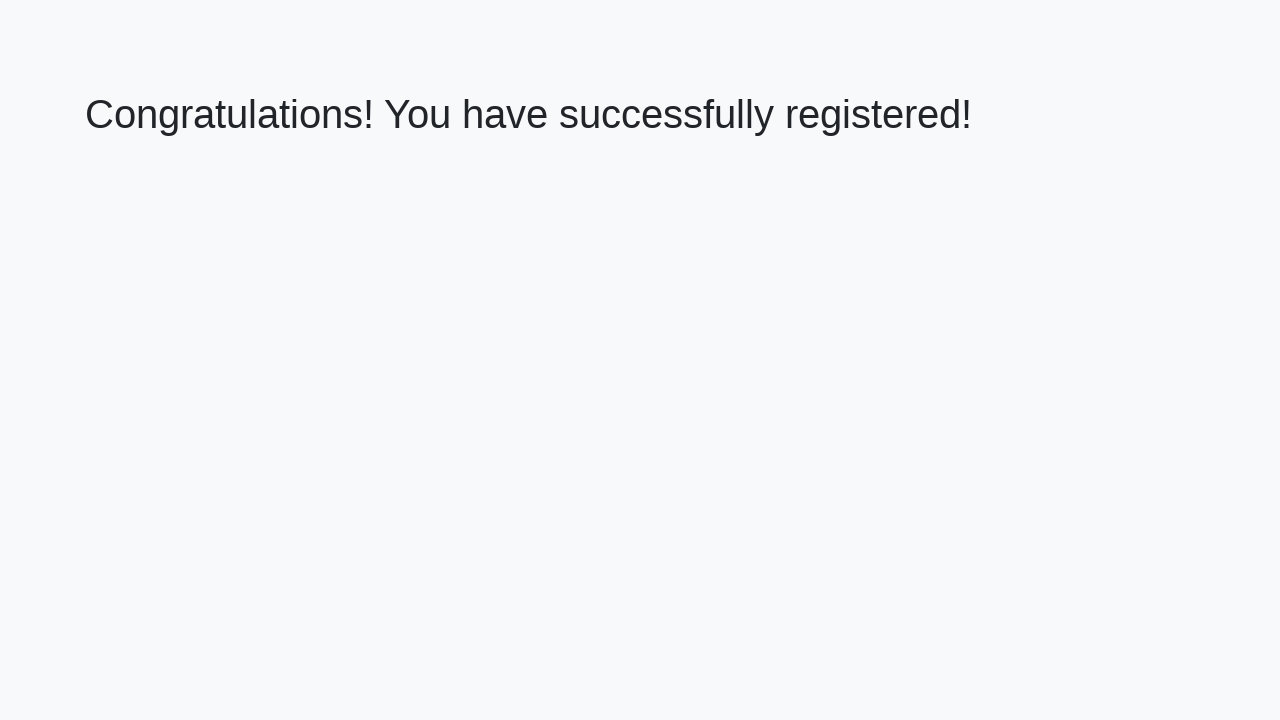

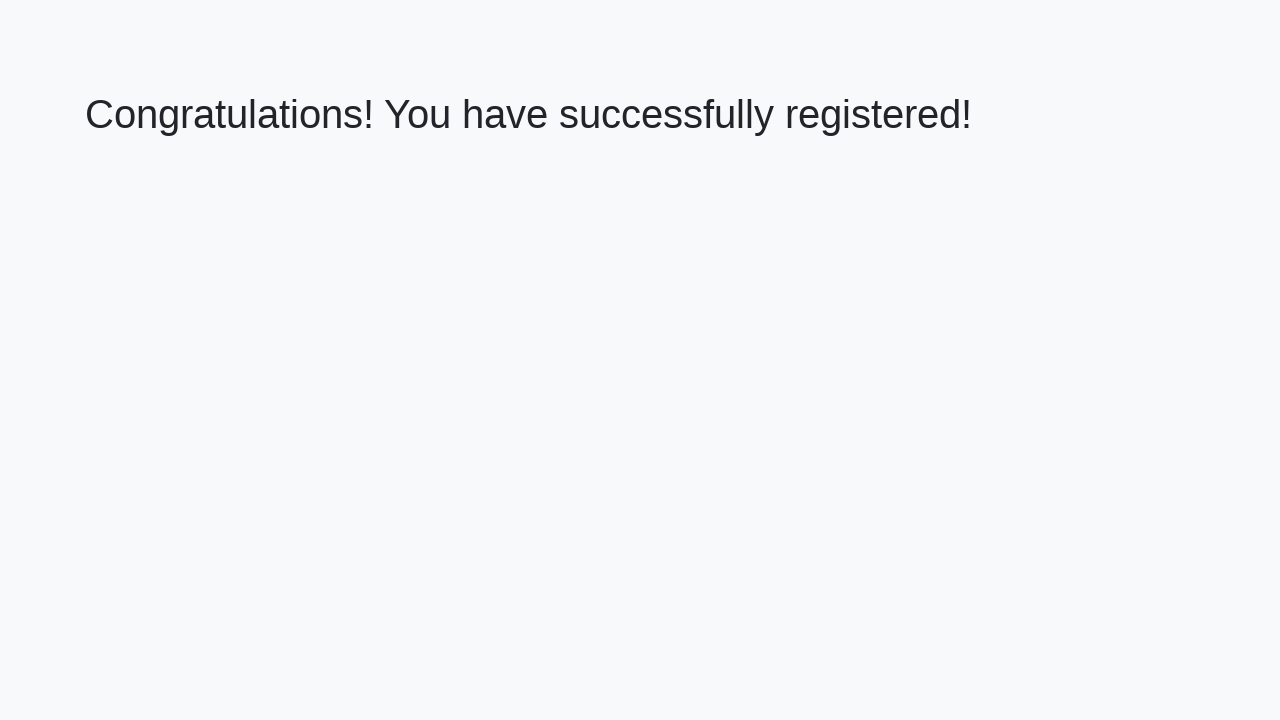